Navigates to the GPI Master ranking page and verifies that the ranking table with player names, countries, and scores is displayed

Starting URL: https://gpimaster.com/#/rank

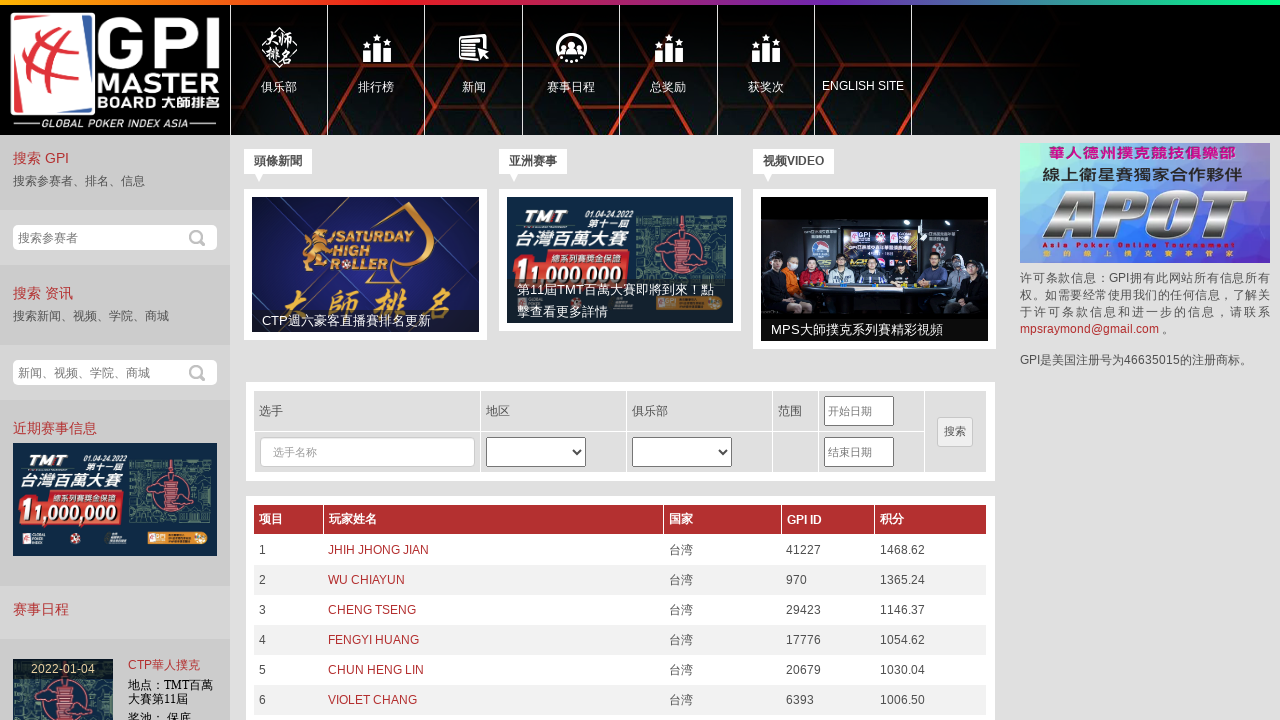

Waited 5 seconds for ranking table to load
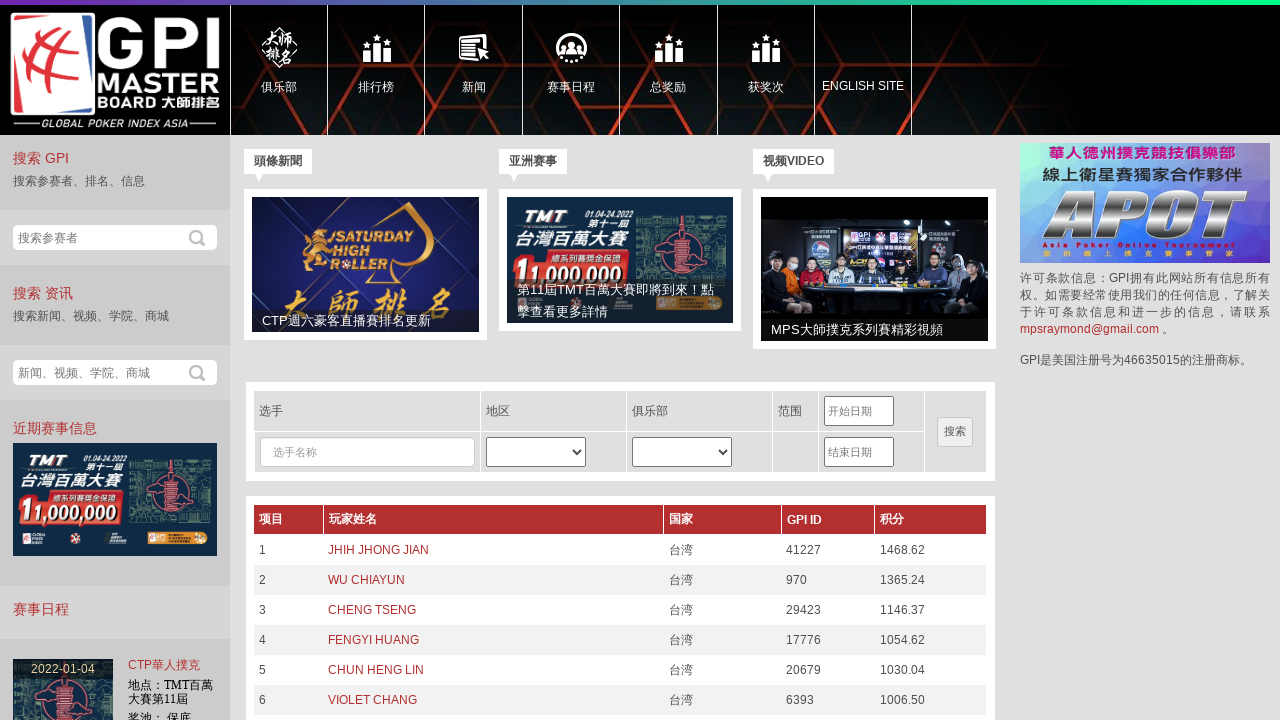

Verified first row player name column is present
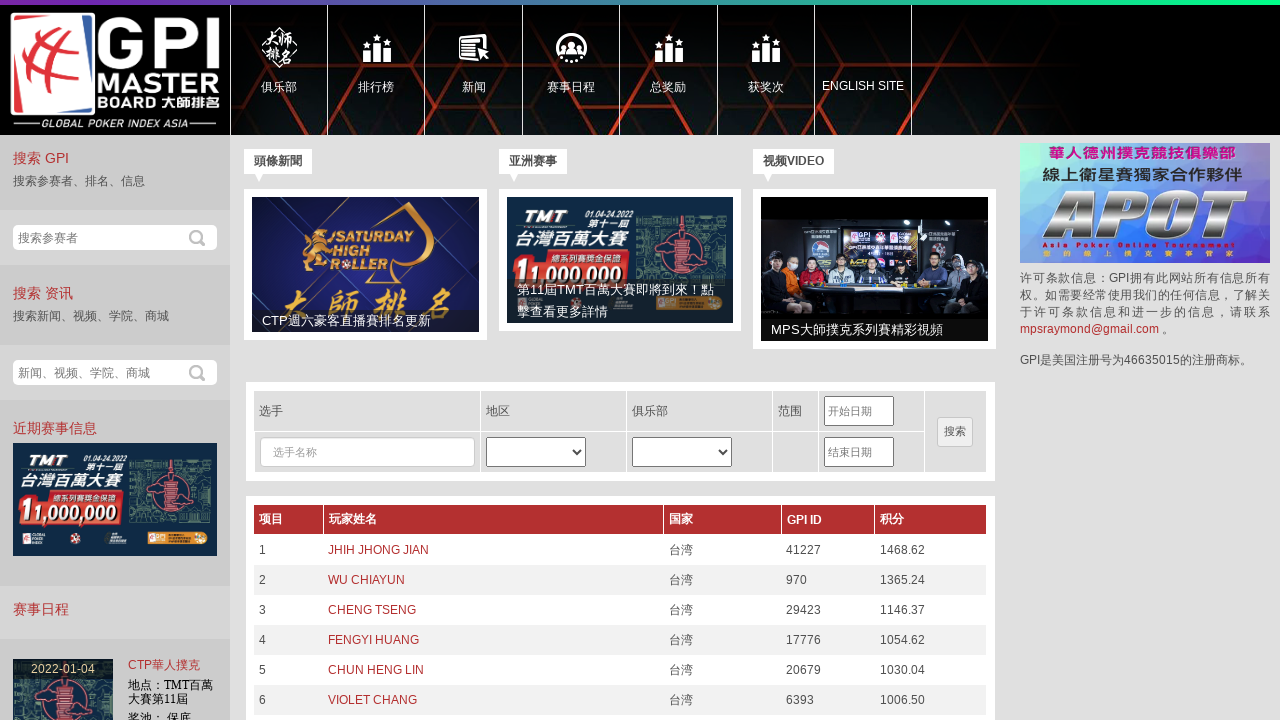

Verified first row country column is present
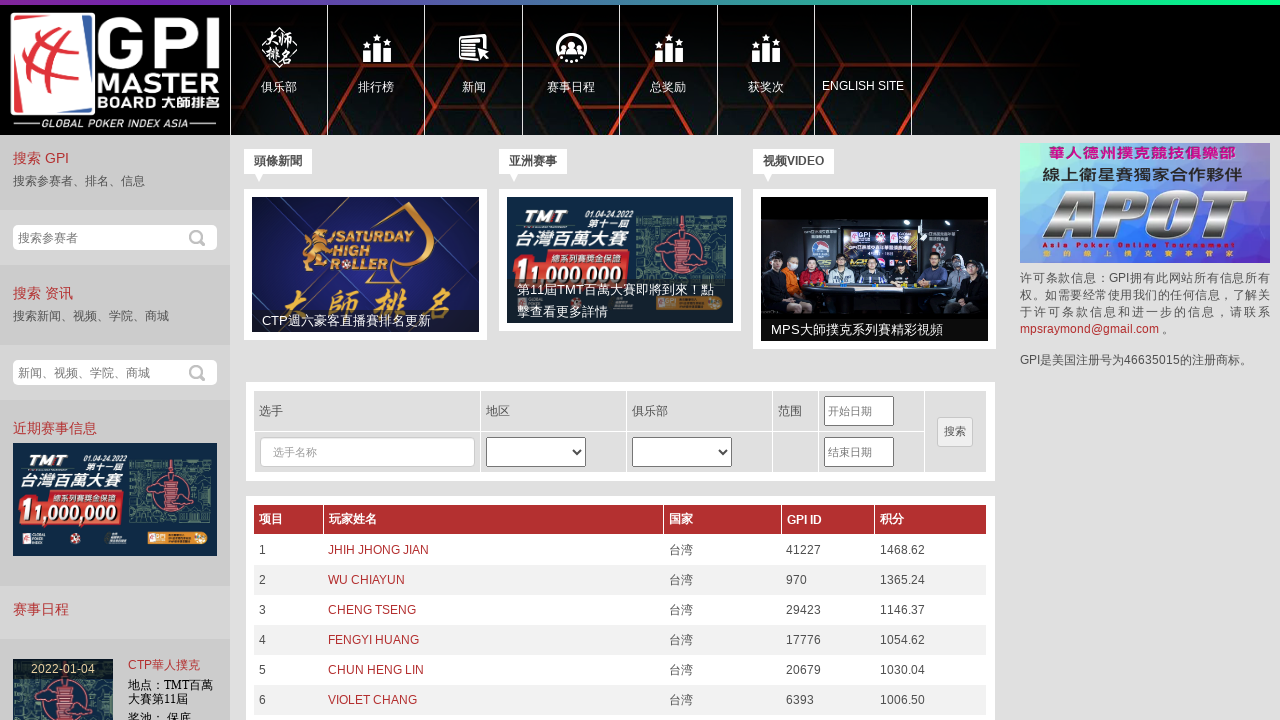

Verified first row score column is present
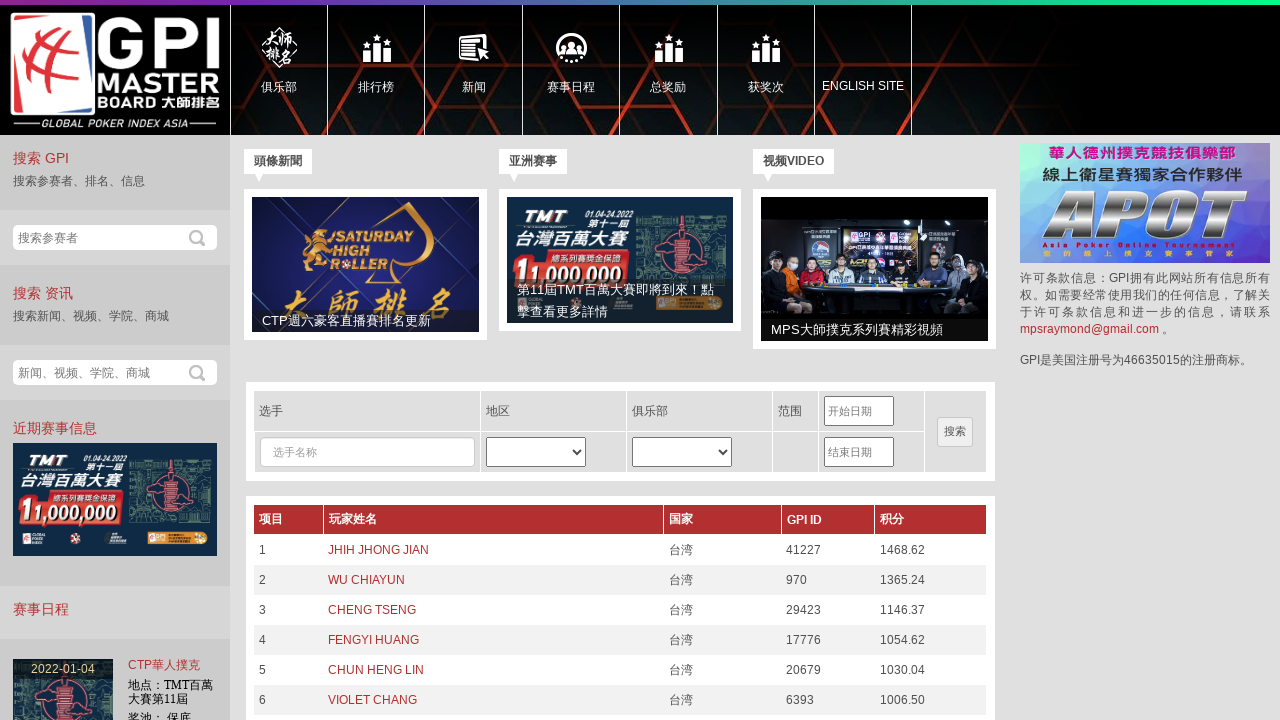

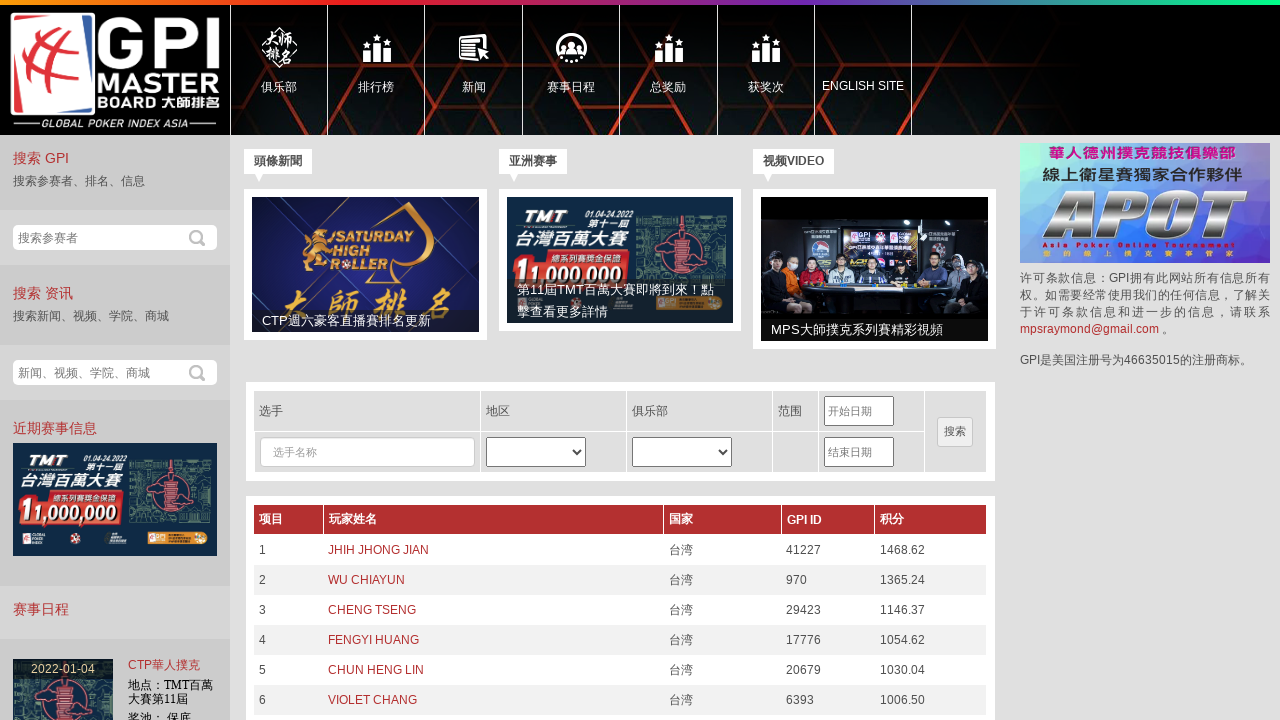